Navigates through a paginated salon listing page, waiting for content to load on each page and clicking the next page button until no more pages are available.

Starting URL: https://hair-chiba.or.jp/category/salon/

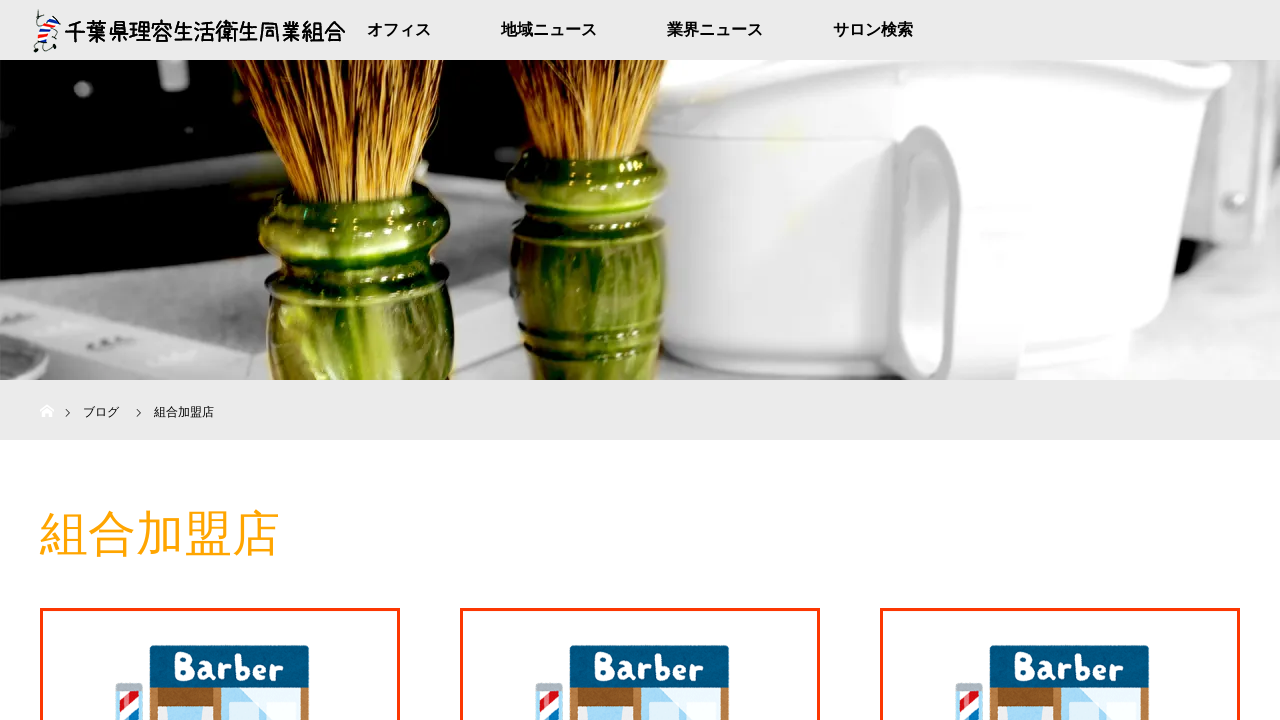

Waited for salon listing container to load
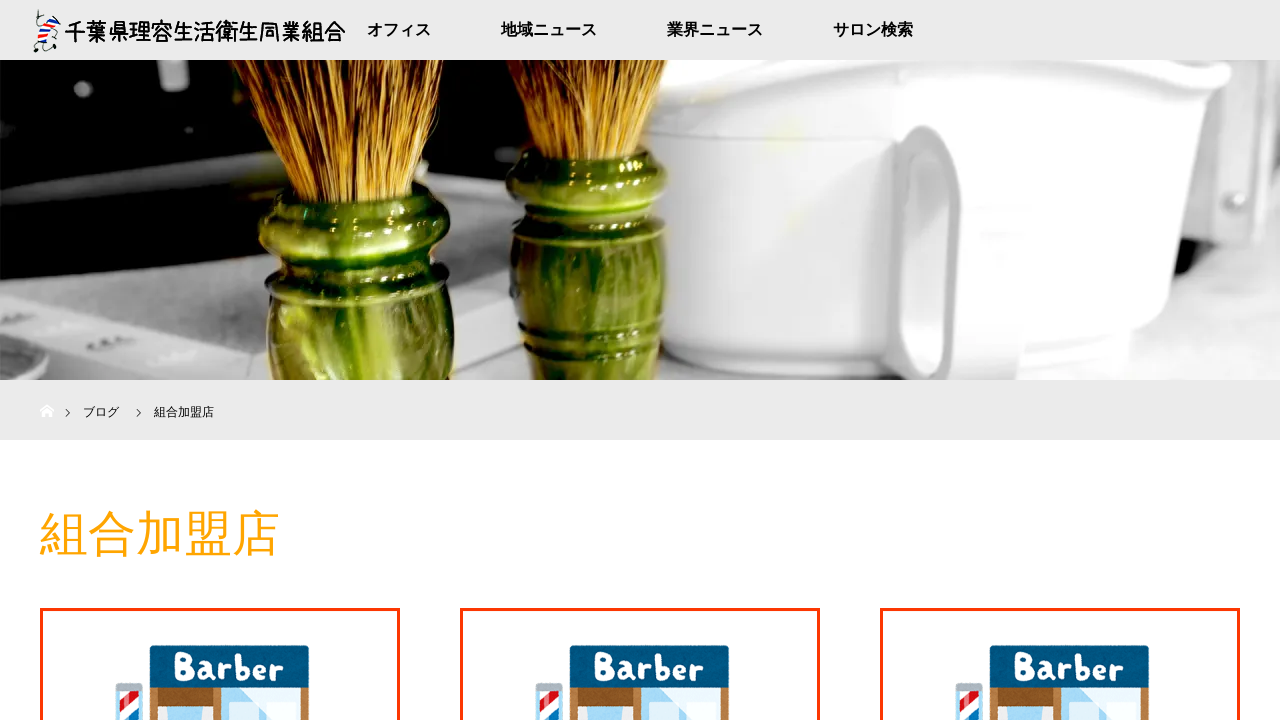

Loaded salon listings on page 1
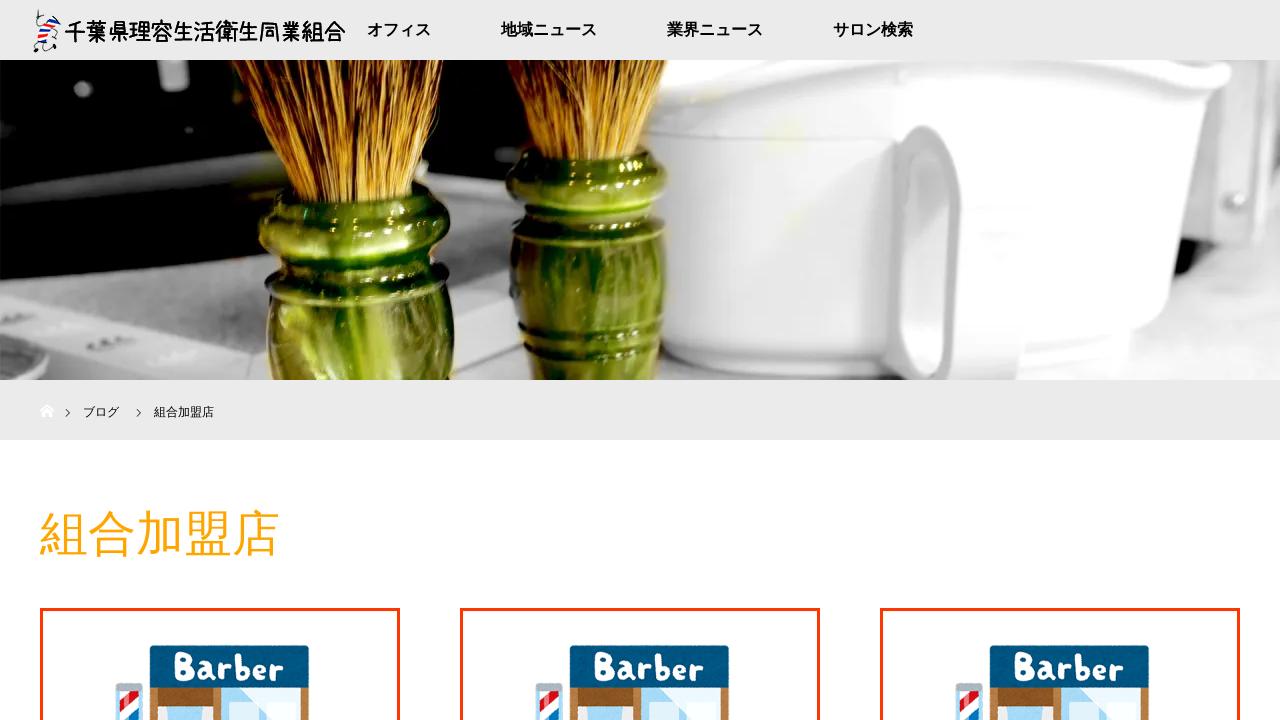

Clicked next page button to navigate to page 2 at (536, 360) on .next.page-numbers
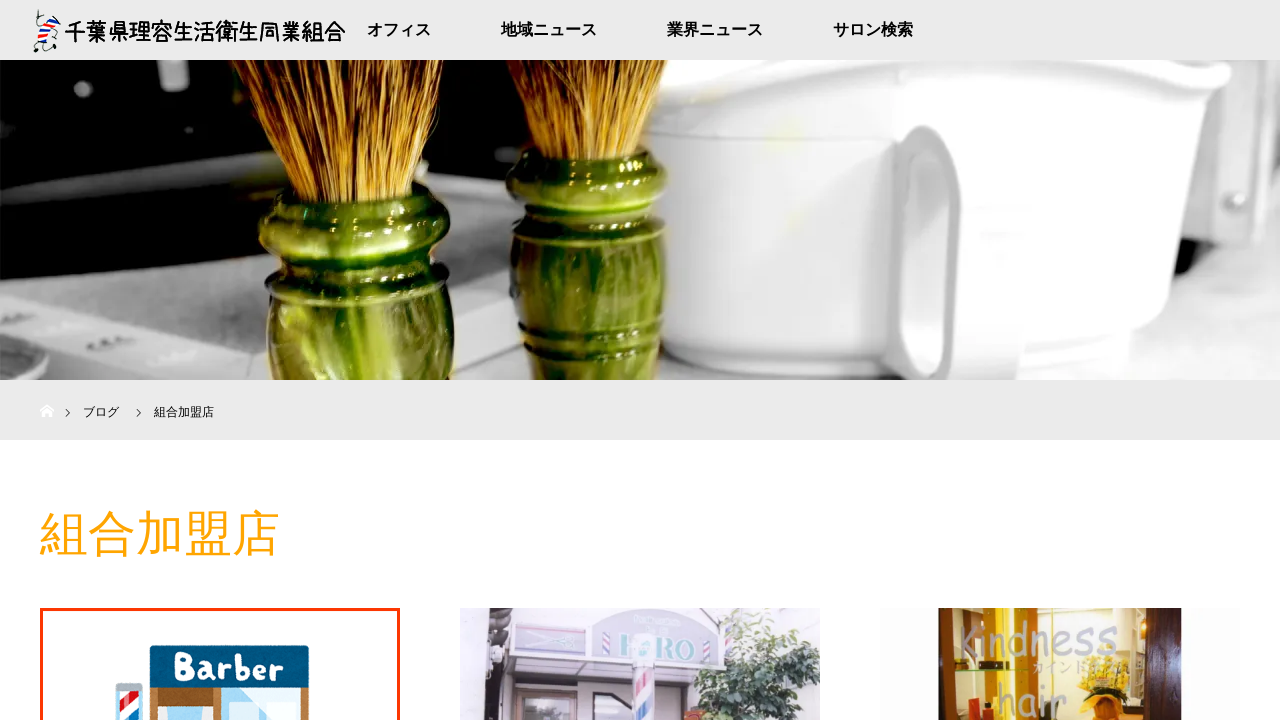

Waited for page 2 to finish loading
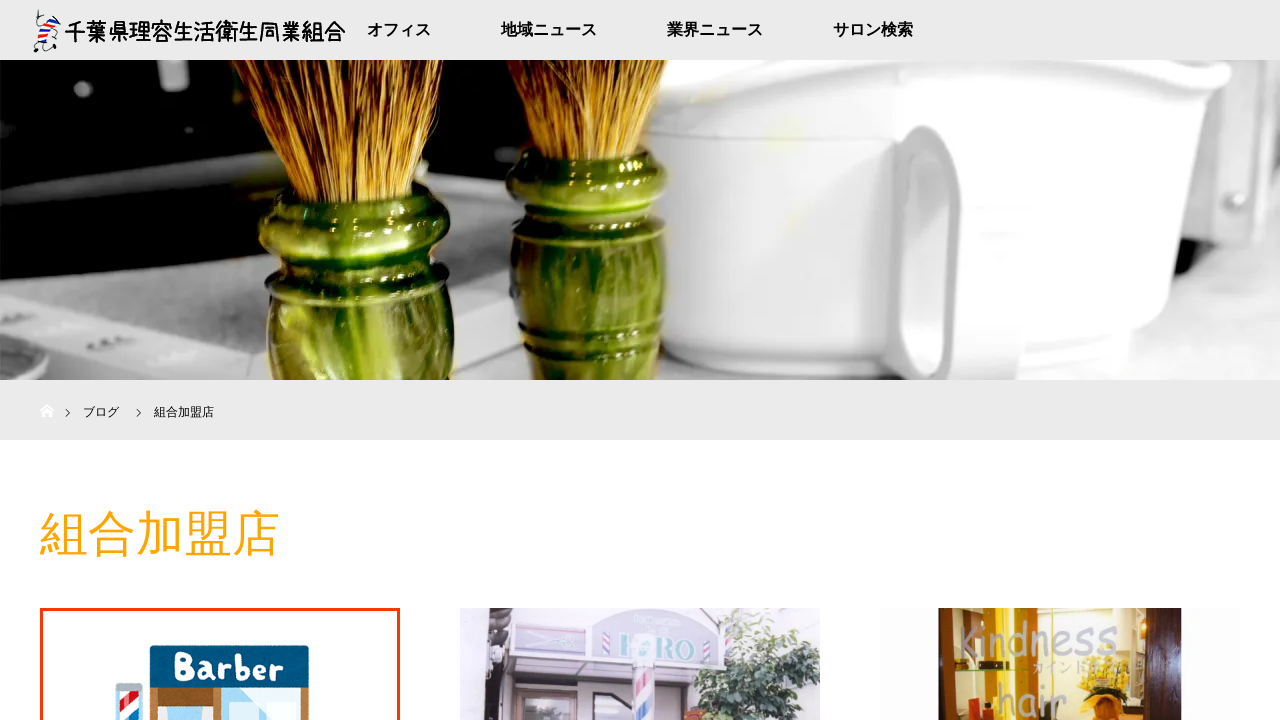

Loaded salon listings on page 2
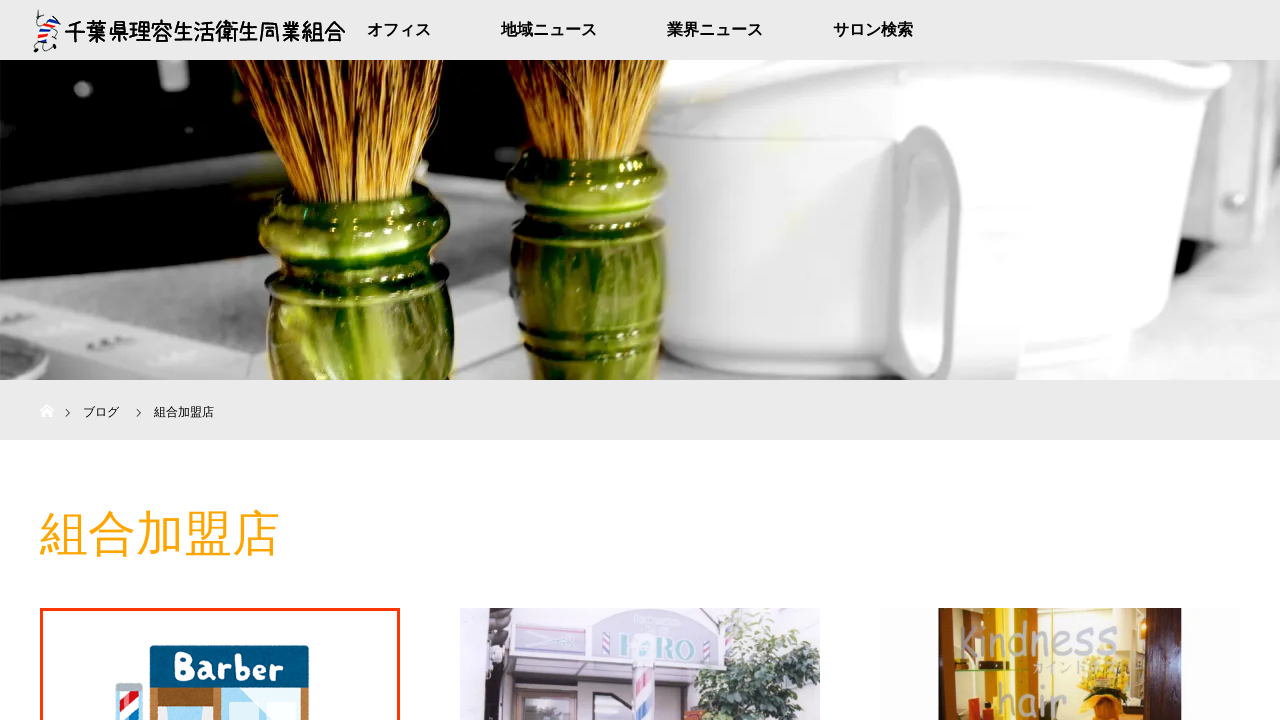

Clicked next page button to navigate to page 3 at (650, 360) on .next.page-numbers
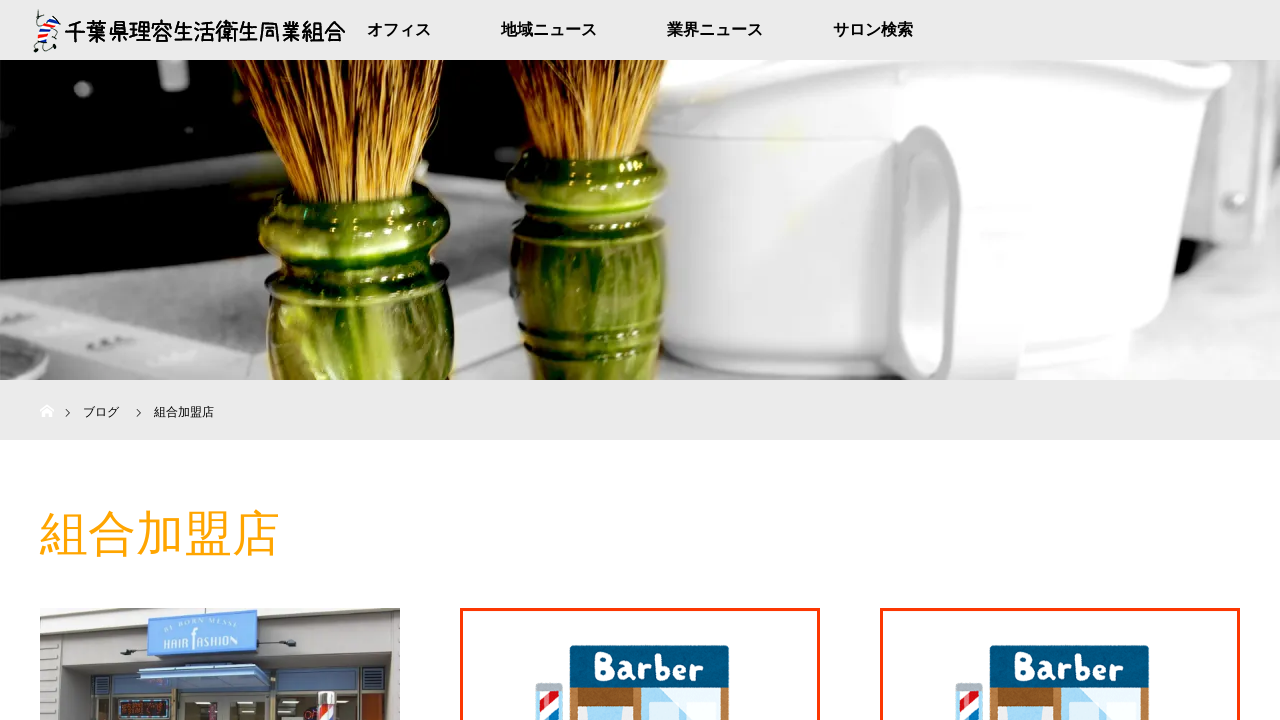

Waited for page 3 to finish loading
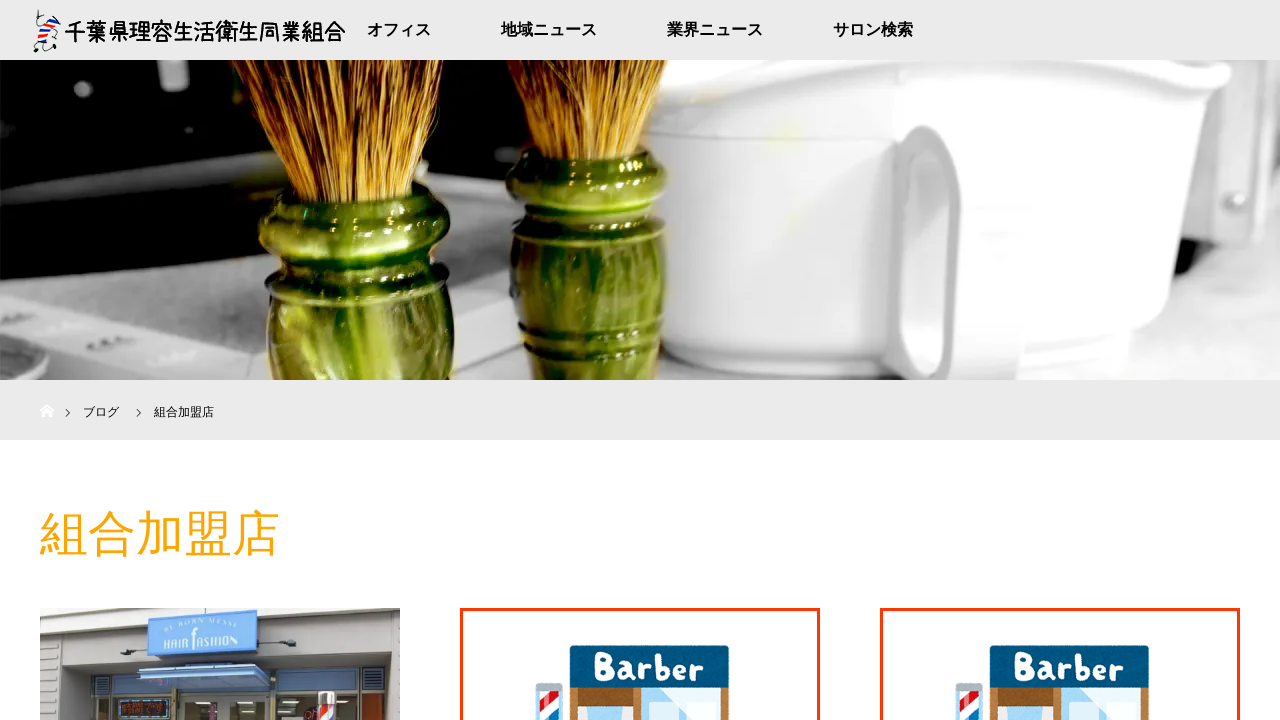

Loaded salon listings on page 3
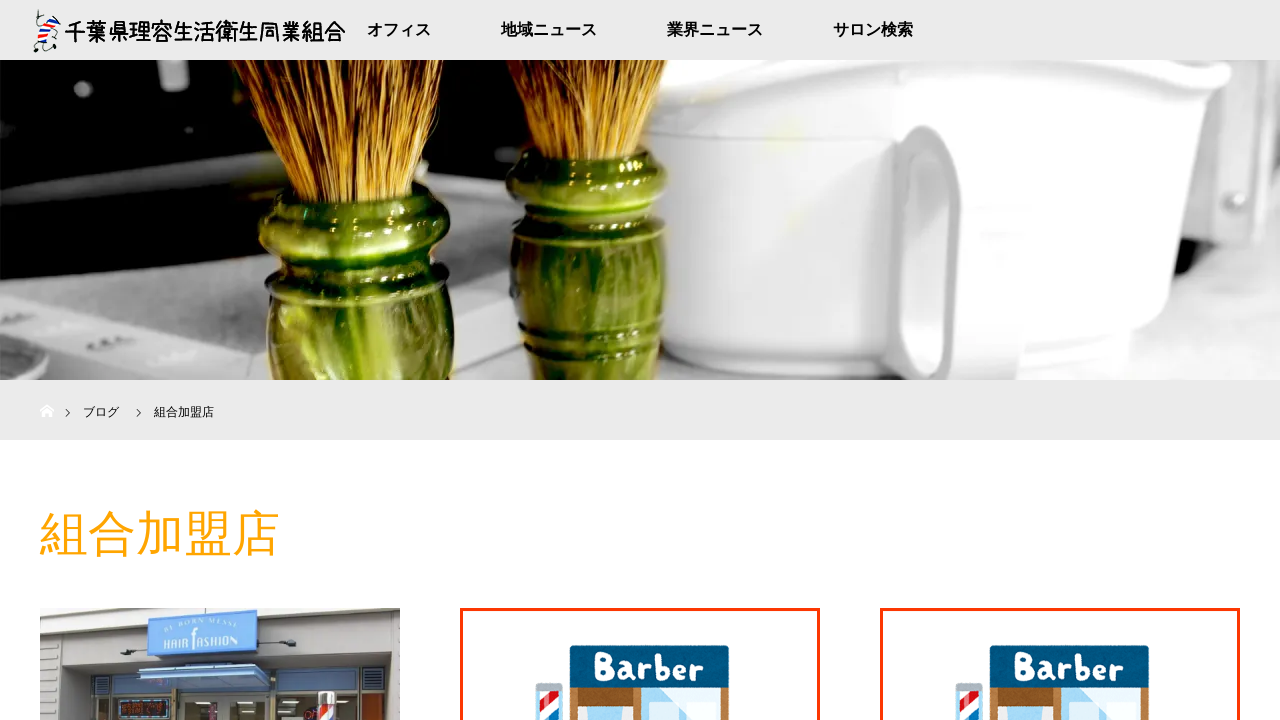

Clicked next page button to navigate to page 4 at (708, 360) on .next.page-numbers
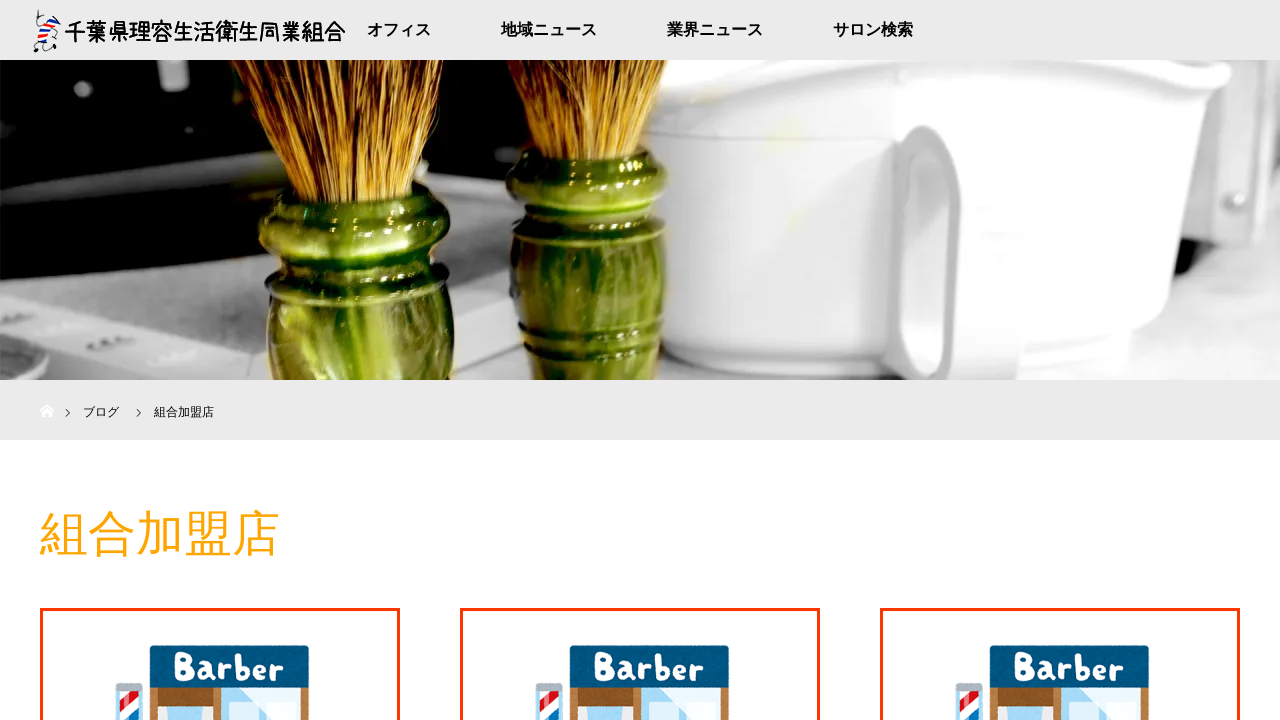

Waited for page 4 to finish loading
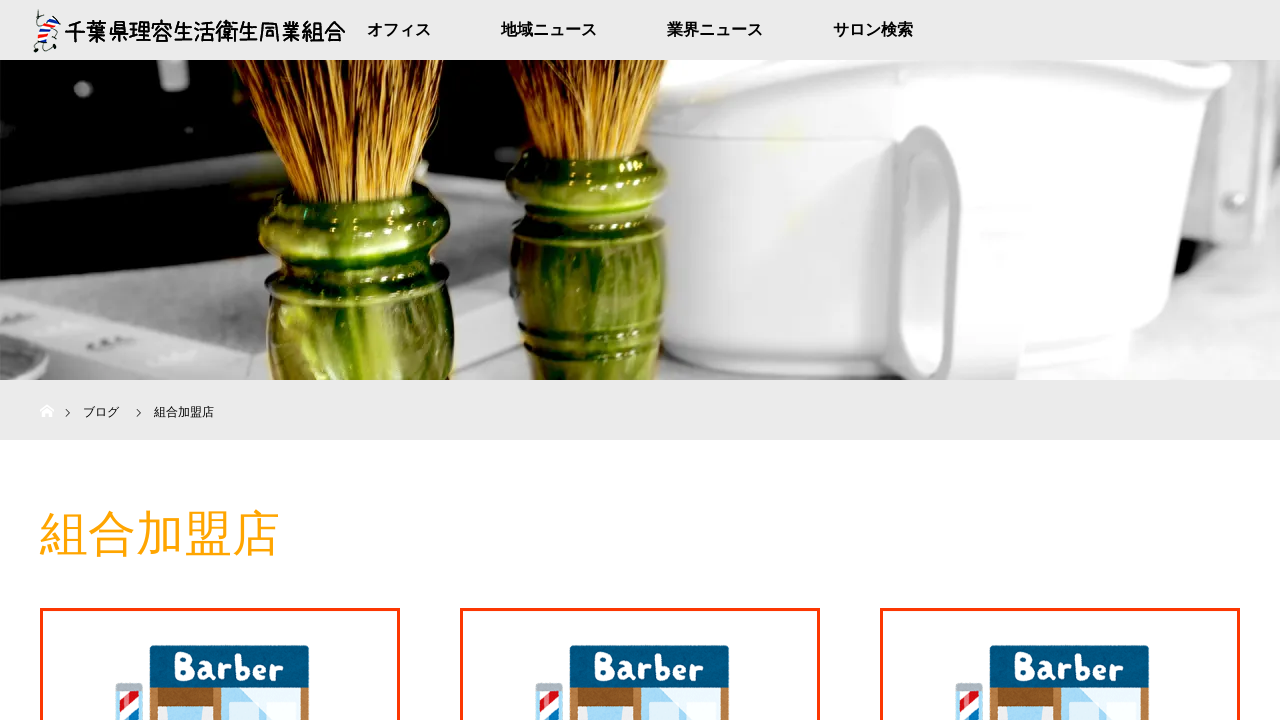

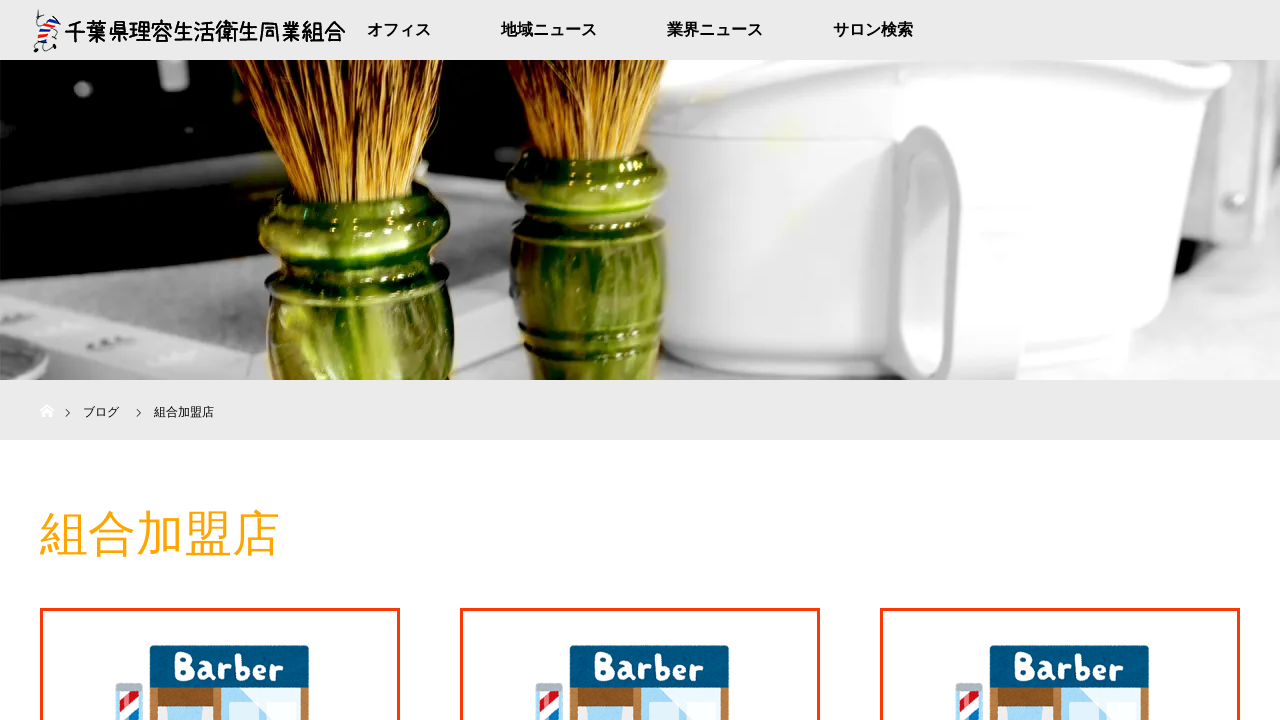